Tests keyboard events functionality by typing text using keyboard actions and verifying the page responds to the input

Starting URL: https://training-support.net/webelements/keyboard-events

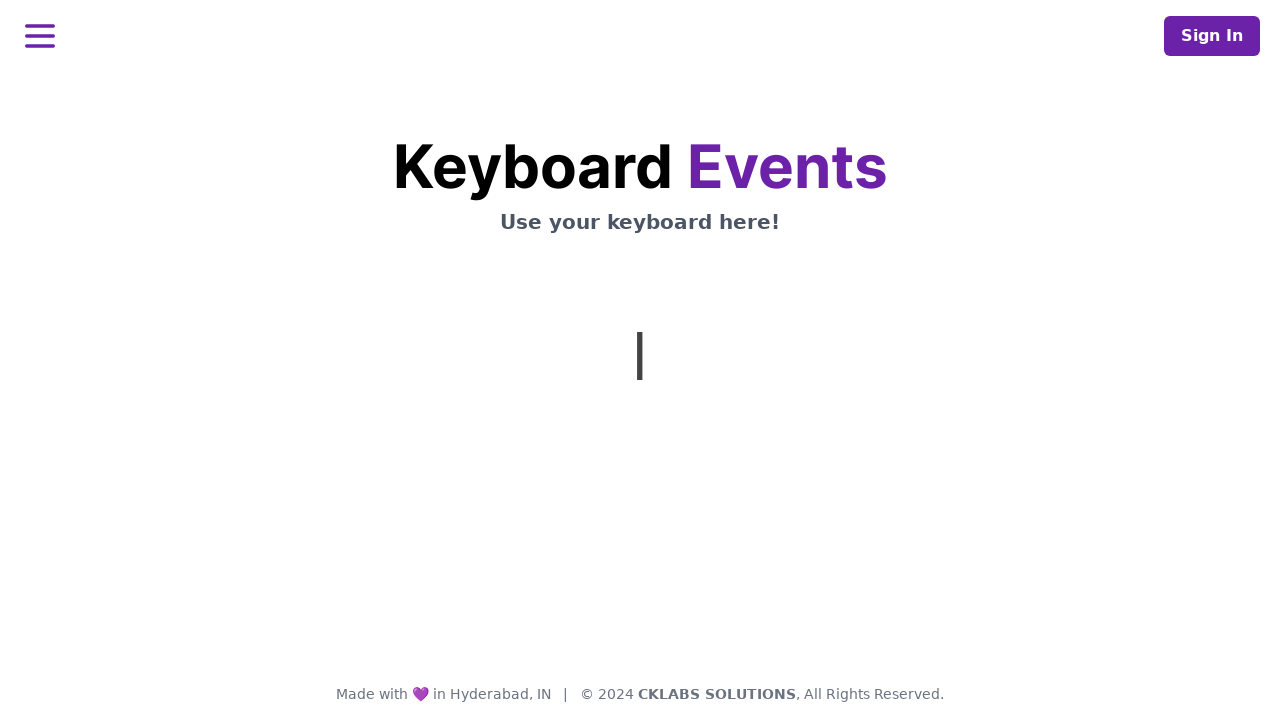

Typed 'This is coming from Selenium' using keyboard events
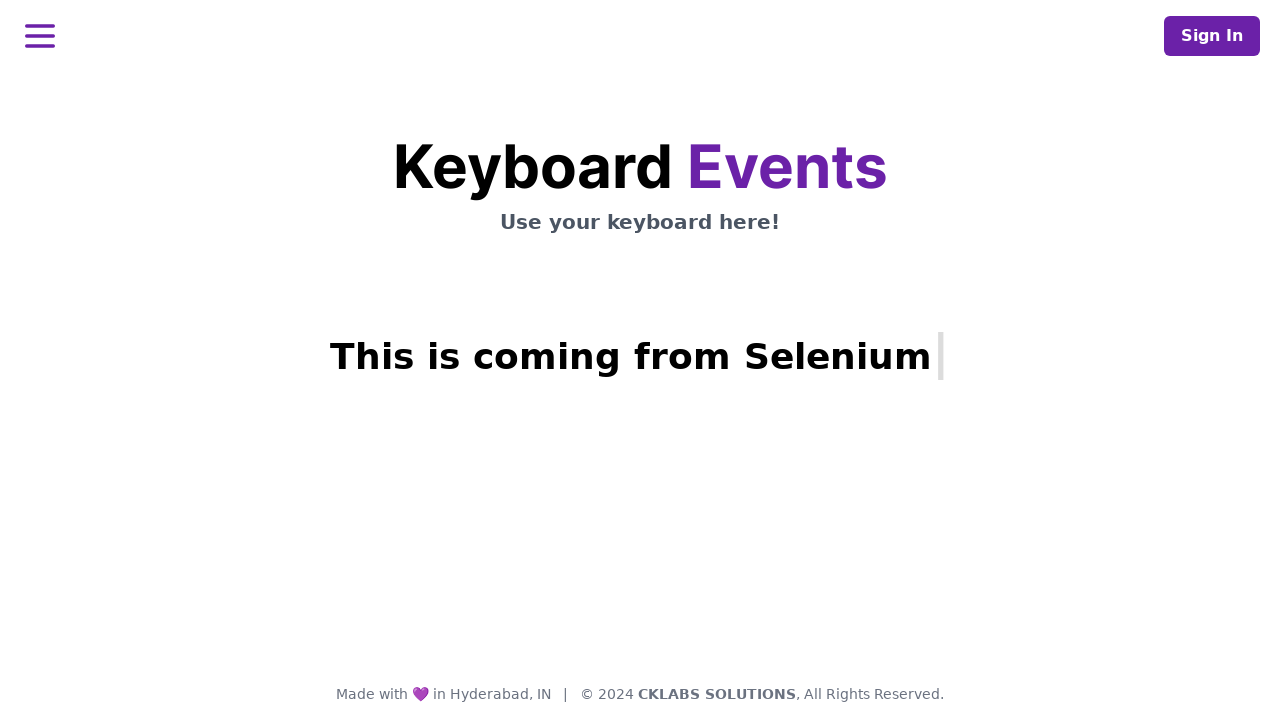

Verified heading element (h1.mt-3) is present on page
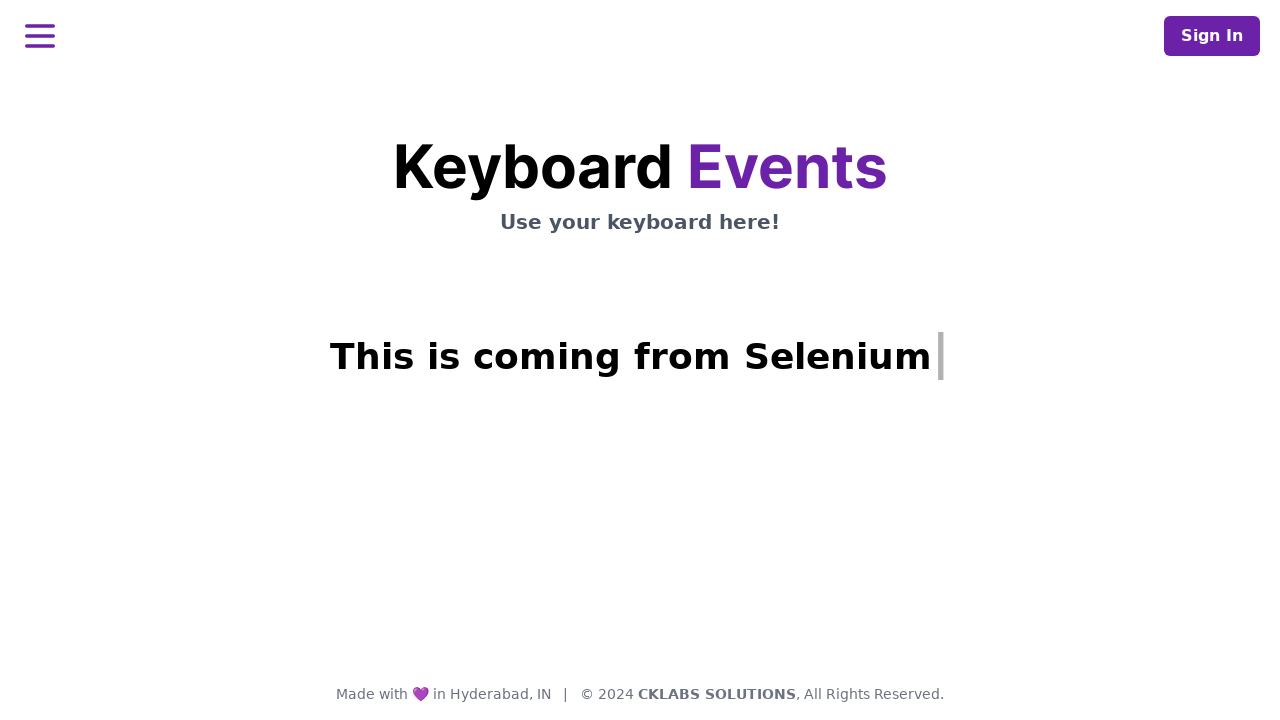

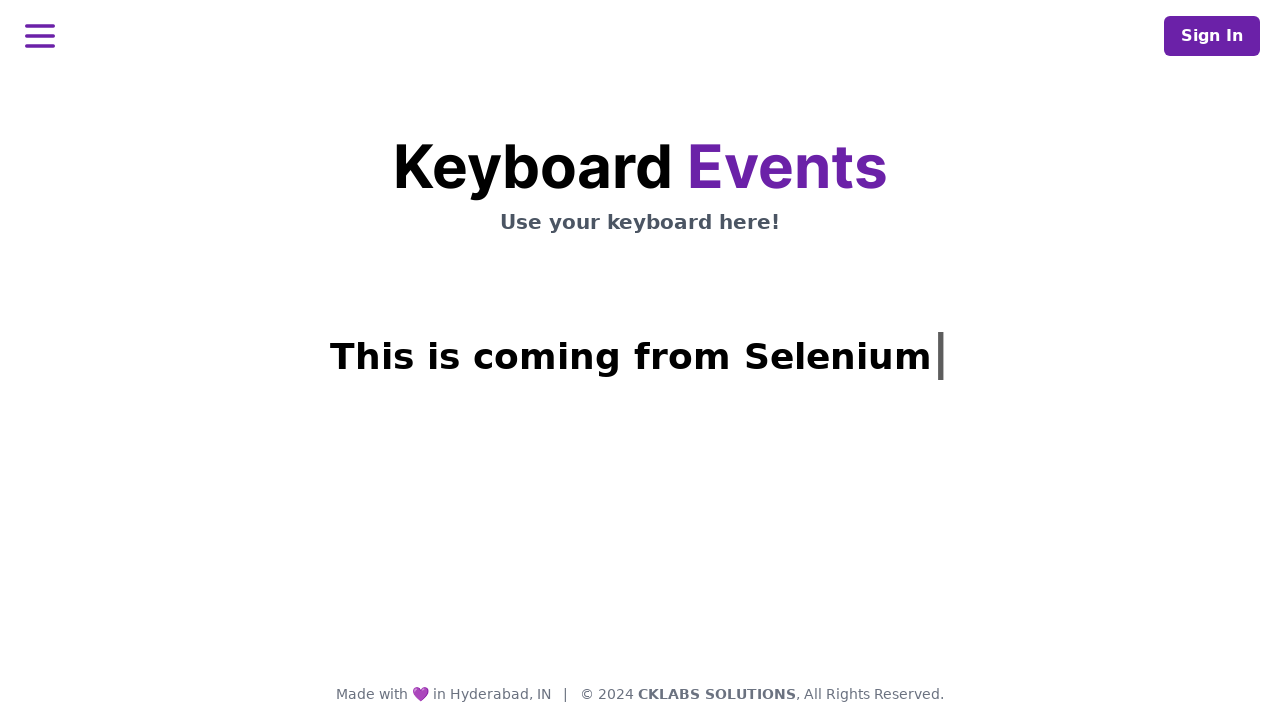